Navigates to a page with dynamic content to demonstrate handling of stale element references

Starting URL: https://the-internet.herokuapp.com/dynamic_content?with_content=static

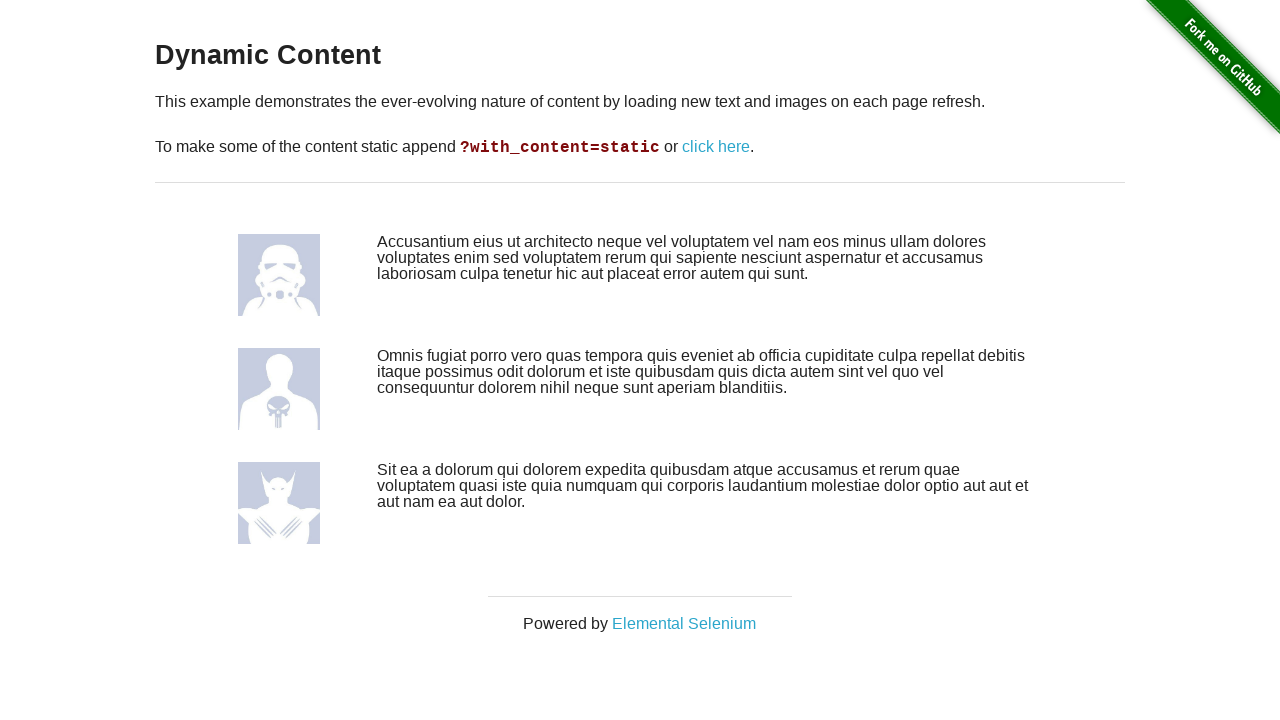

Navigated to dynamic content page with static content
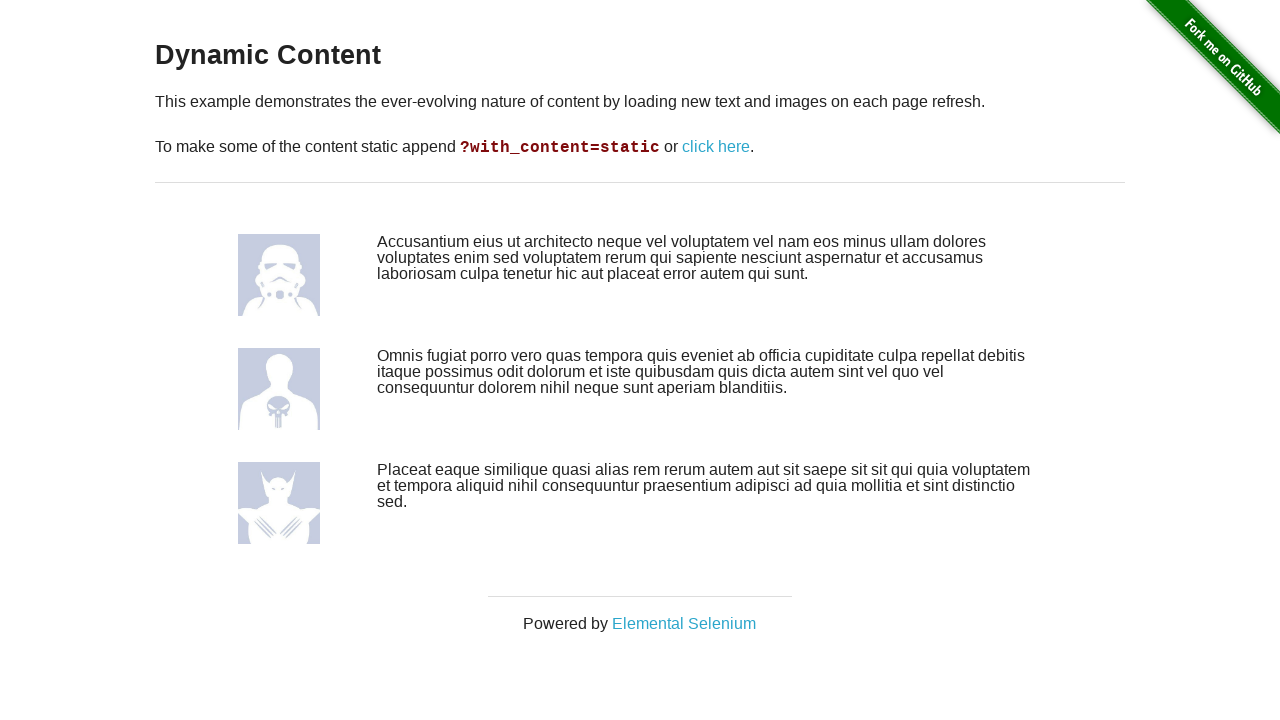

Page loaded and network idle achieved
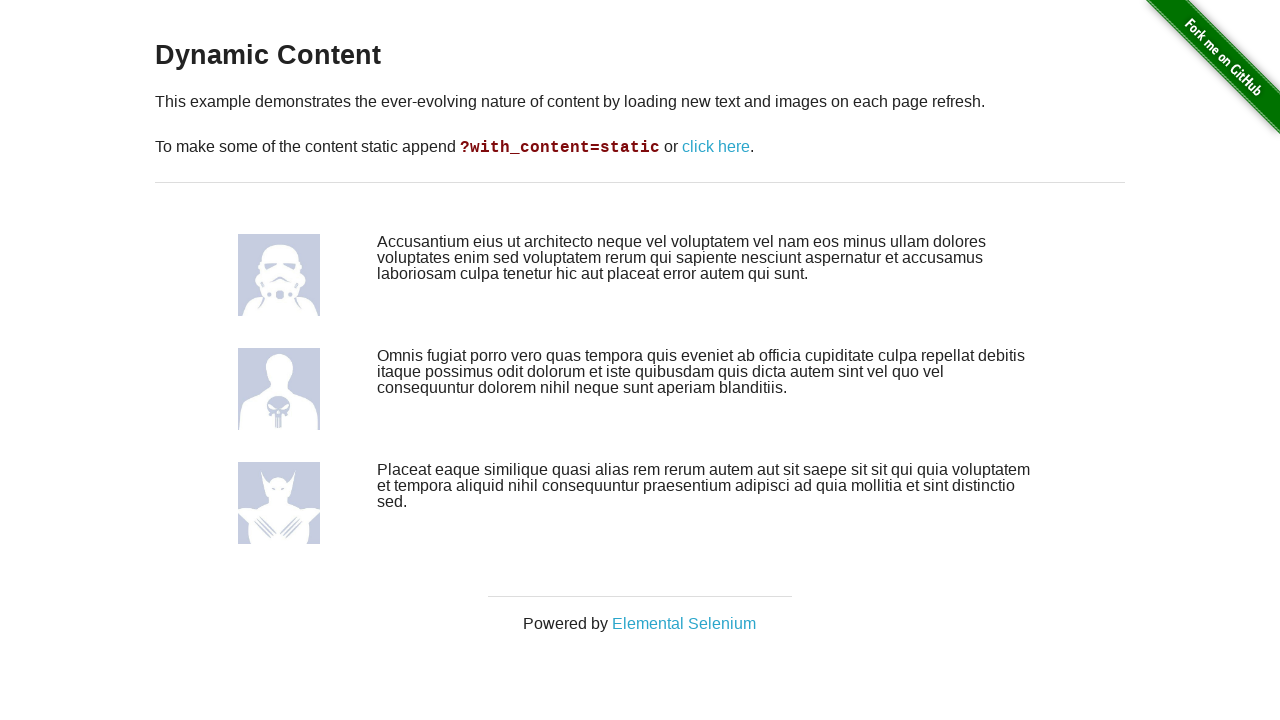

Dynamic content area with .row selector is now visible
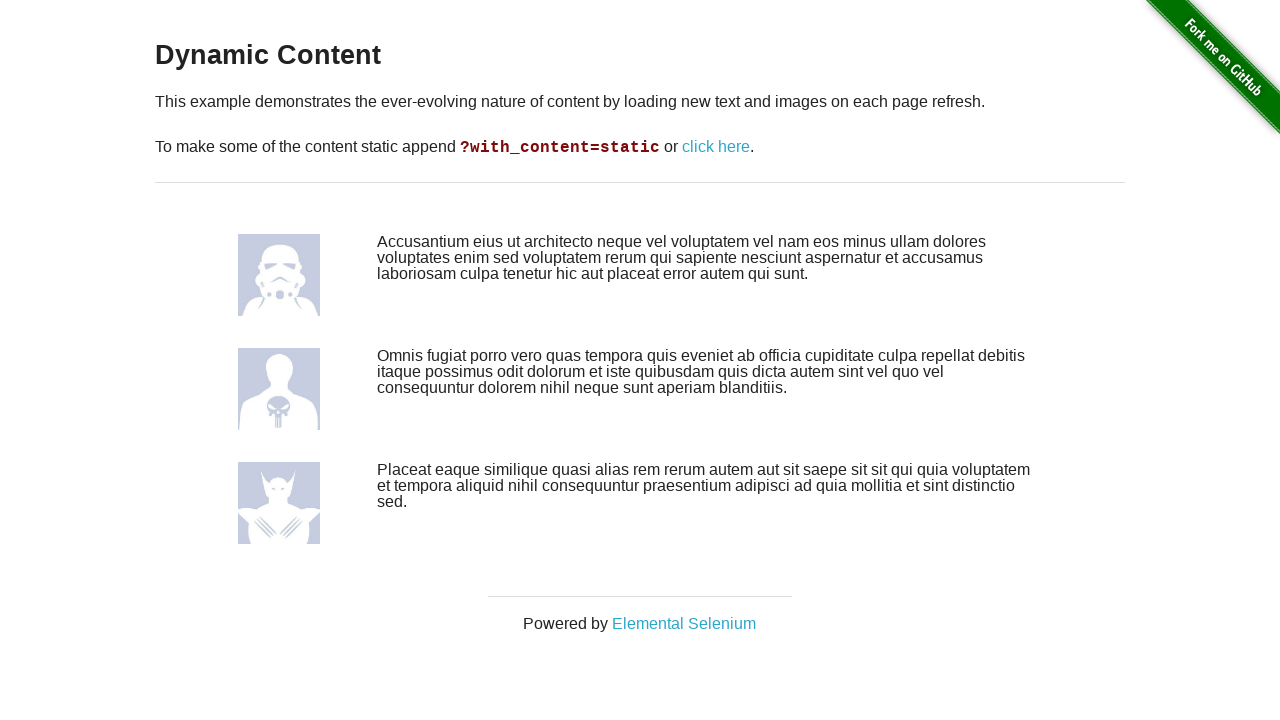

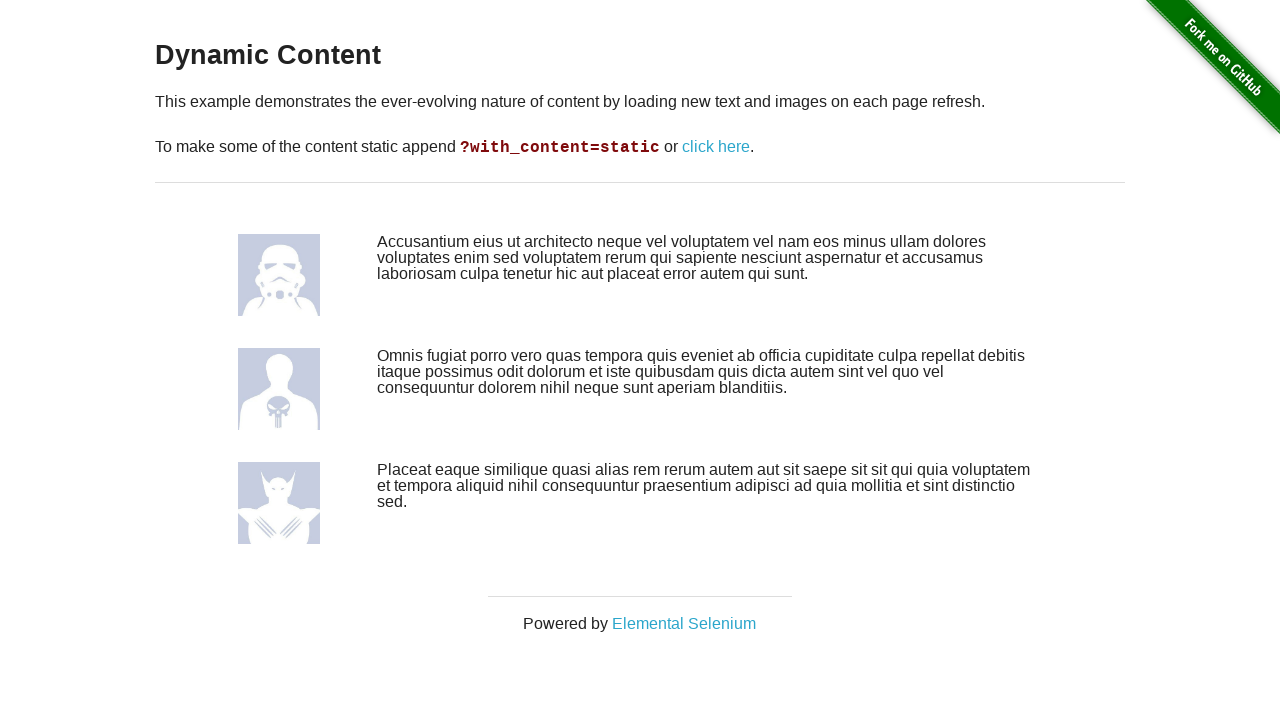